Tests checkbox functionality by locating two checkboxes and clicking them if they are not already selected

Starting URL: https://the-internet.herokuapp.com/checkboxes

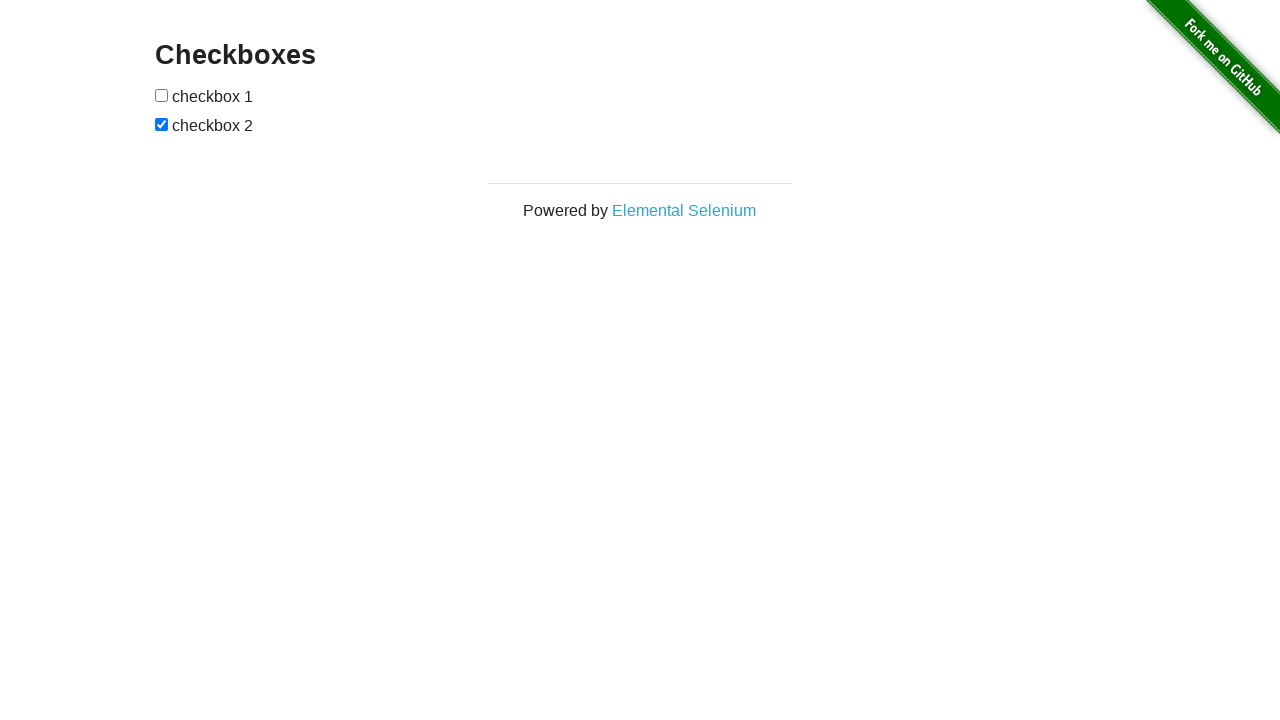

Located first checkbox element
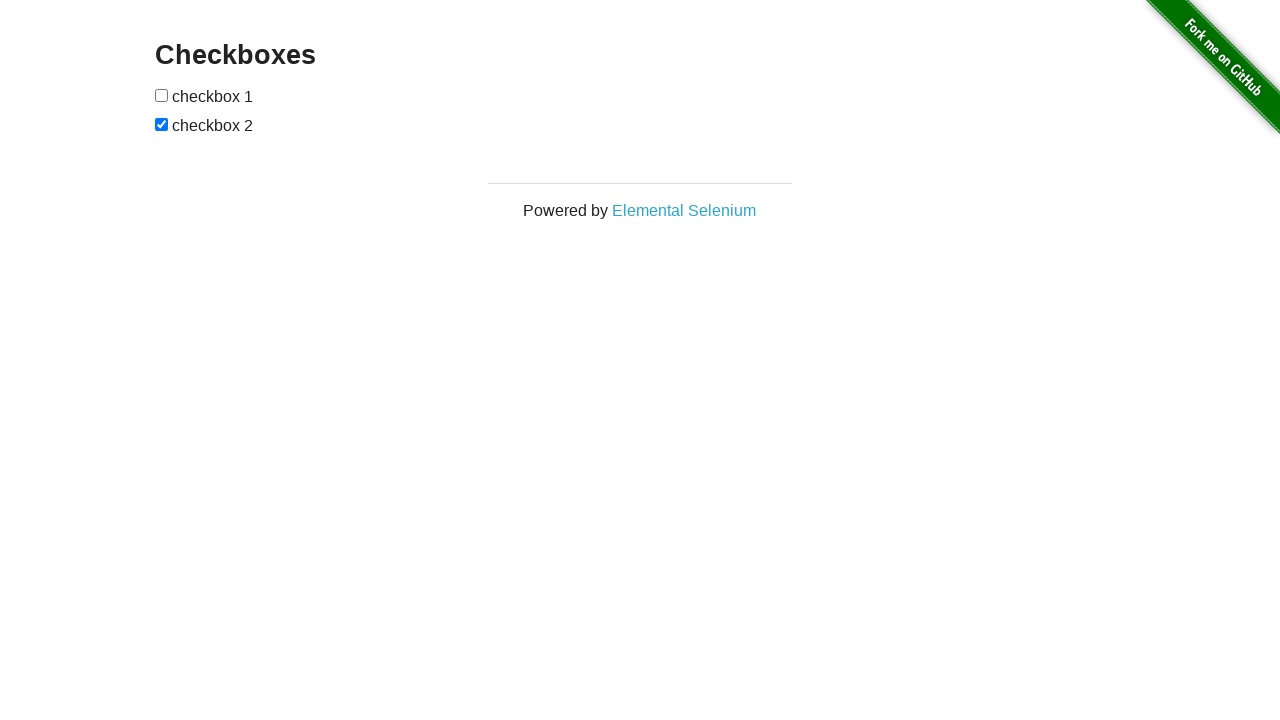

Located second checkbox element
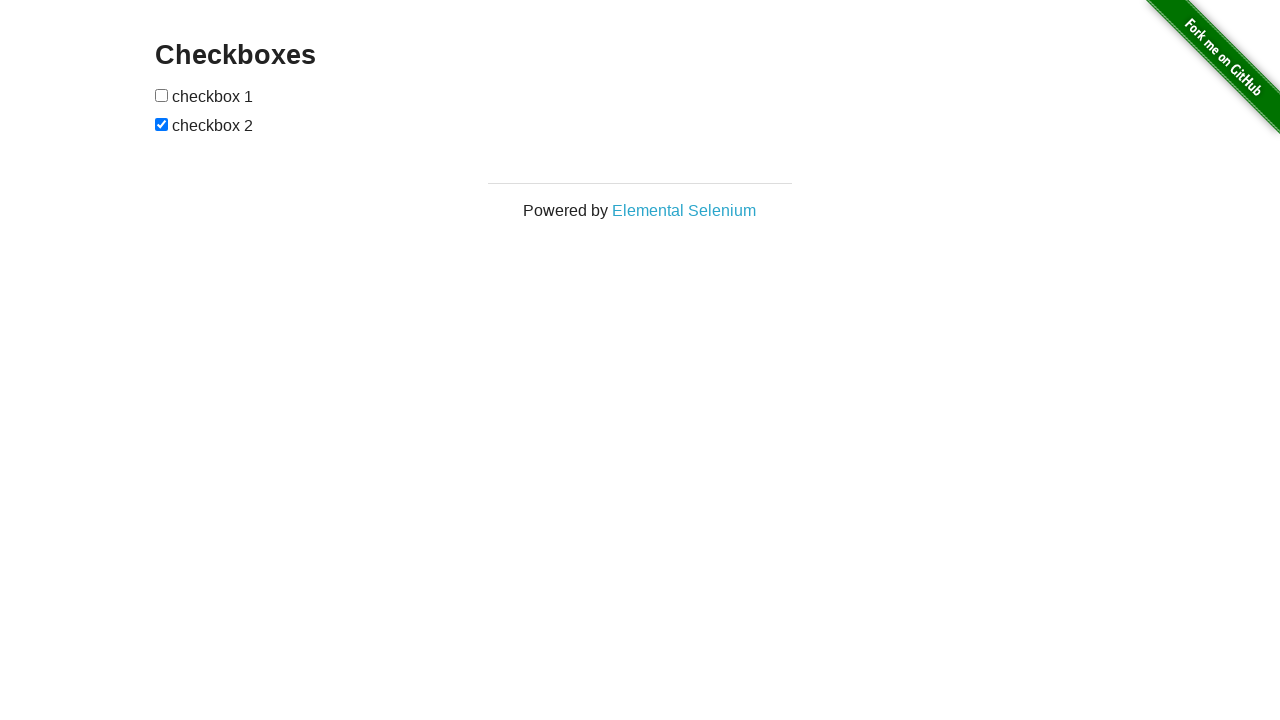

Checked first checkbox - was not selected
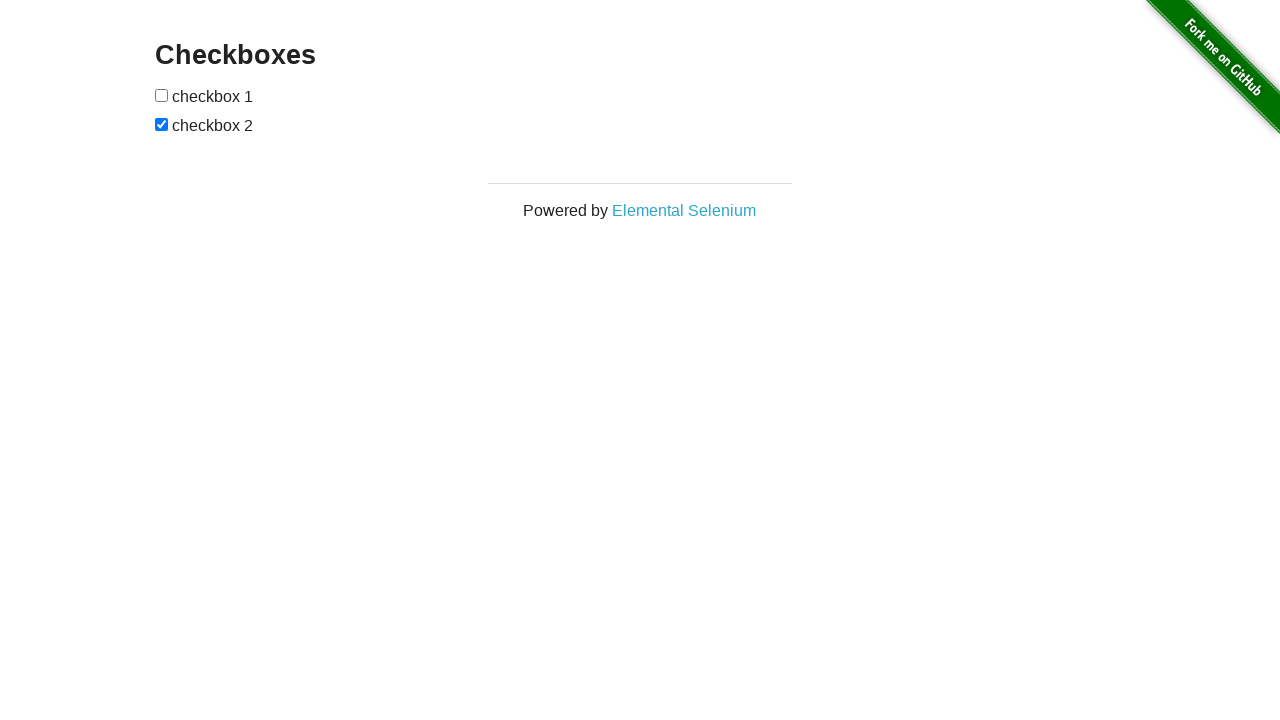

Clicked first checkbox at (162, 95) on (//*[@type='checkbox'])[1]
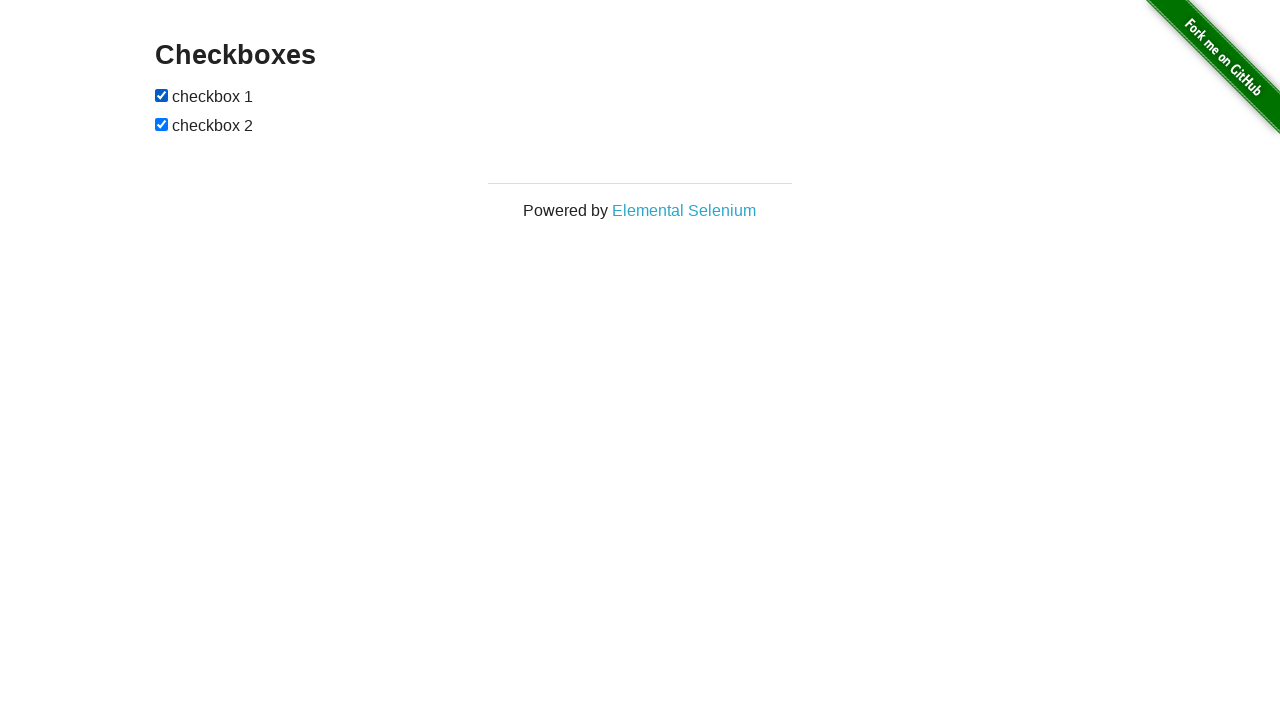

Second checkbox was already selected
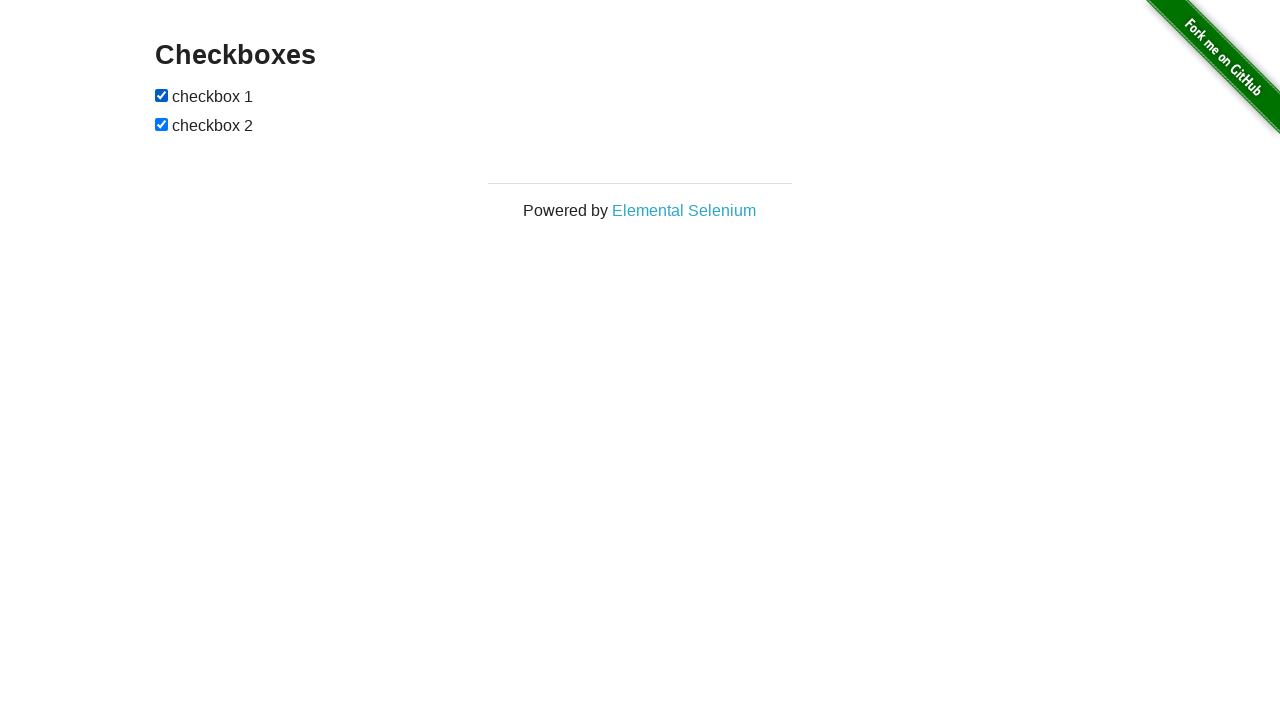

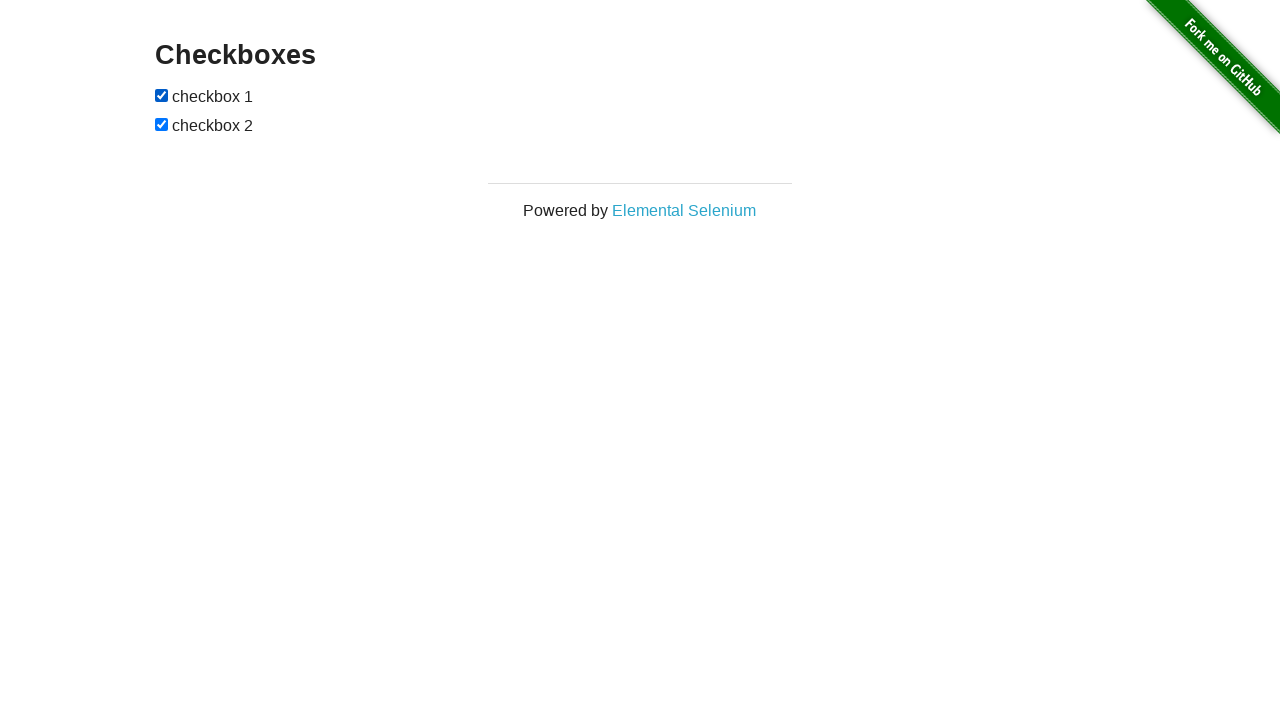